Tests that todo data persists after page reload

Starting URL: https://demo.playwright.dev/todomvc

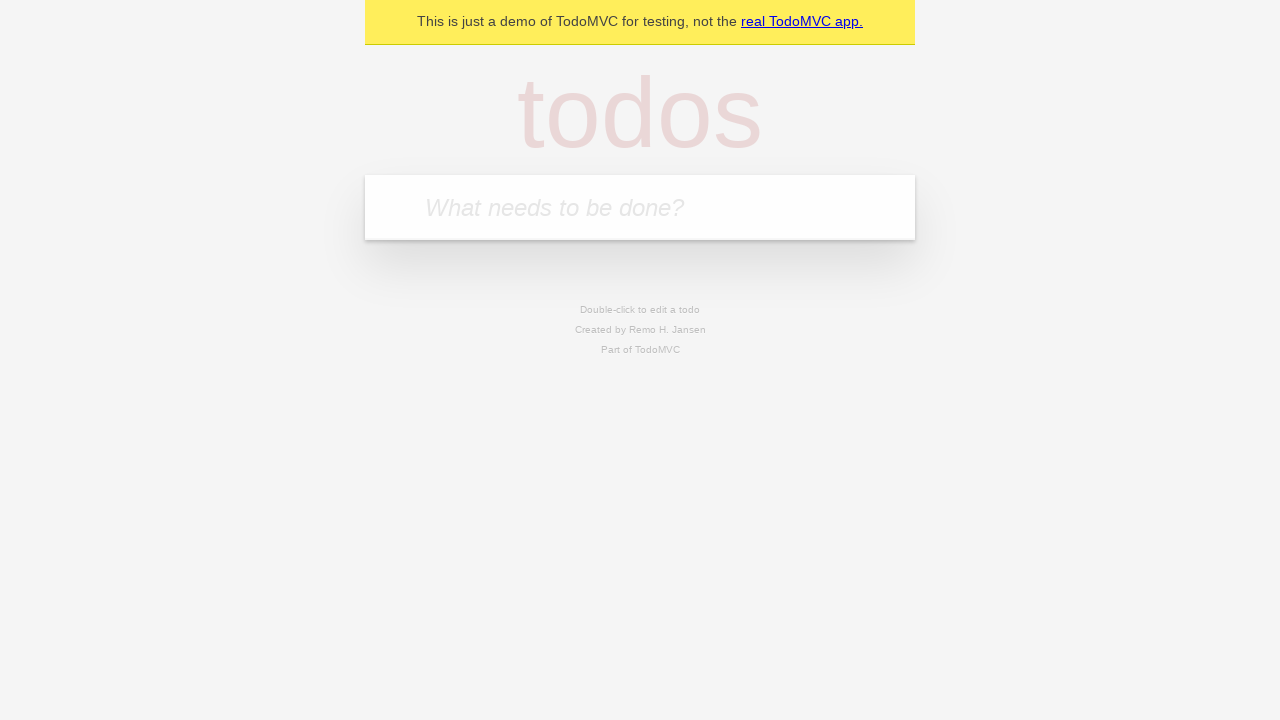

Filled todo input with 'buy some cheese' on internal:attr=[placeholder="What needs to be done?"i]
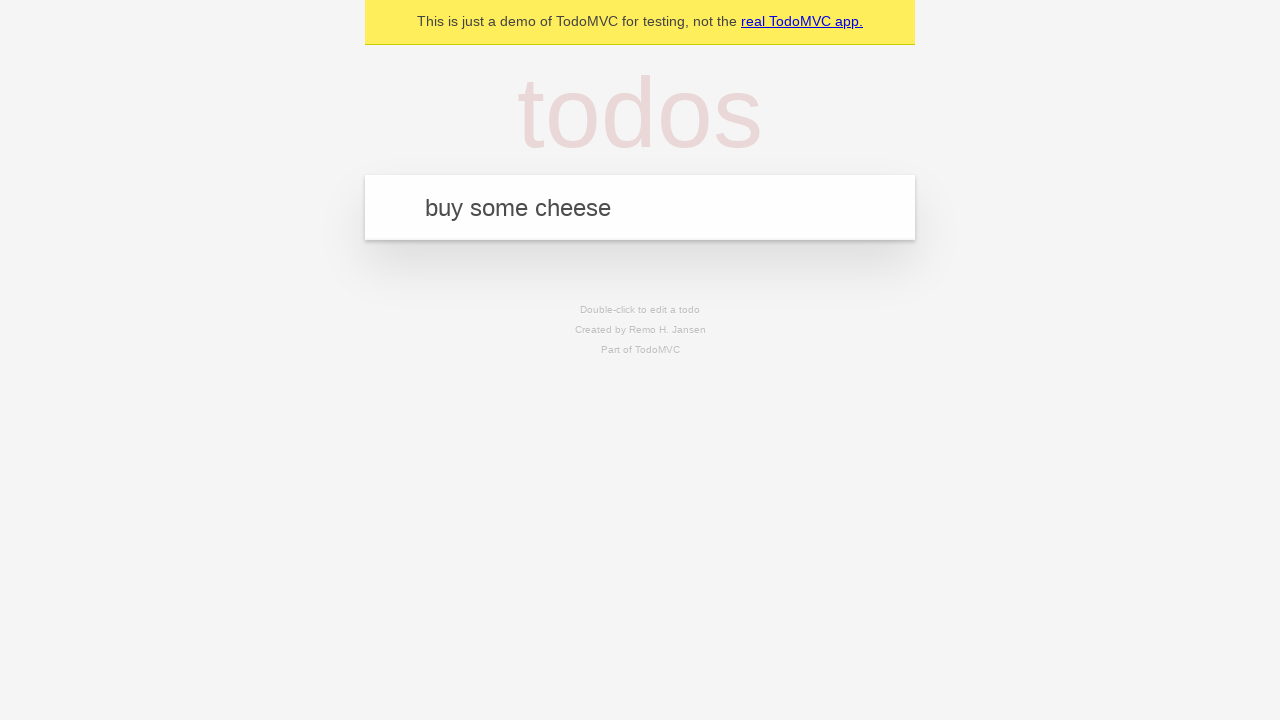

Pressed Enter to create first todo item on internal:attr=[placeholder="What needs to be done?"i]
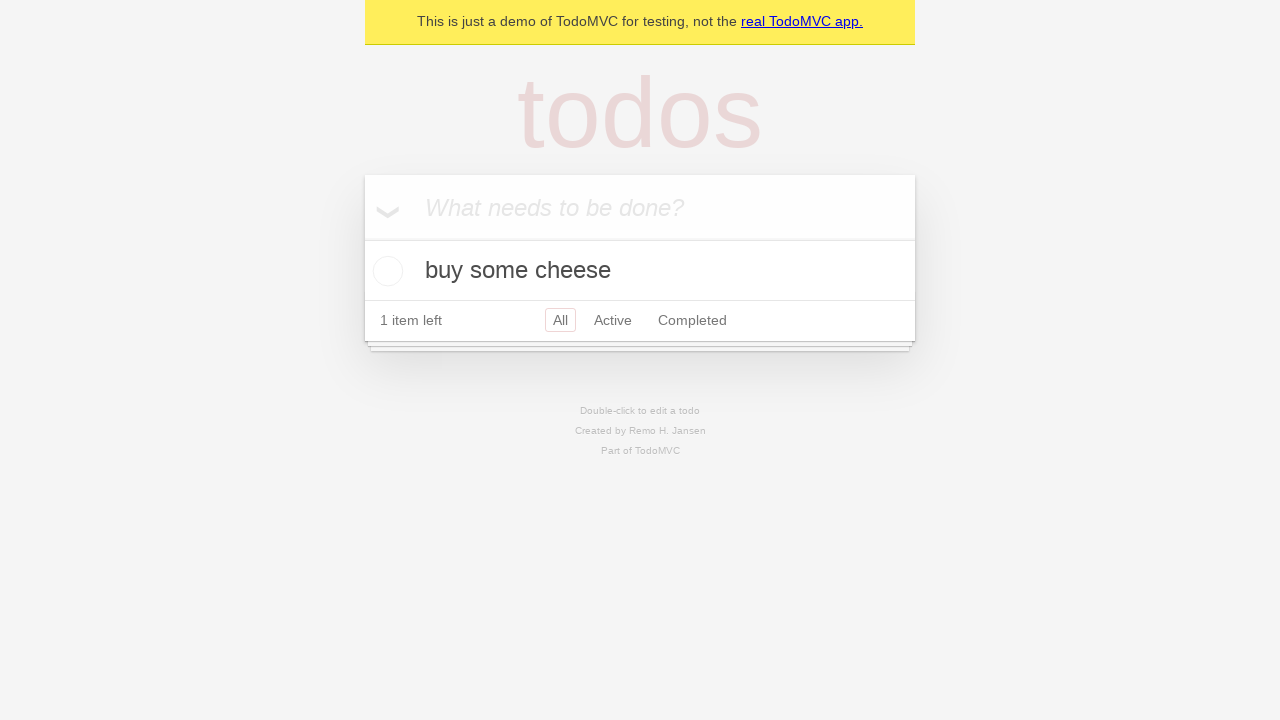

Filled todo input with 'feed the cat' on internal:attr=[placeholder="What needs to be done?"i]
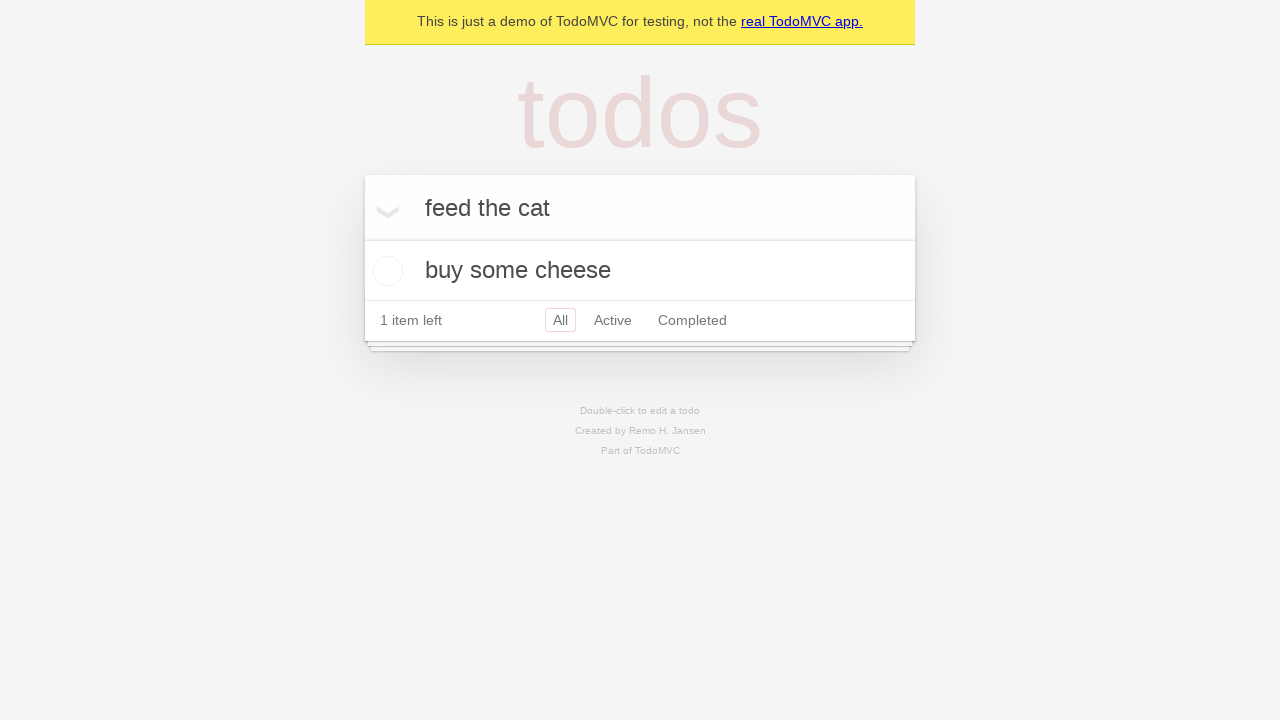

Pressed Enter to create second todo item on internal:attr=[placeholder="What needs to be done?"i]
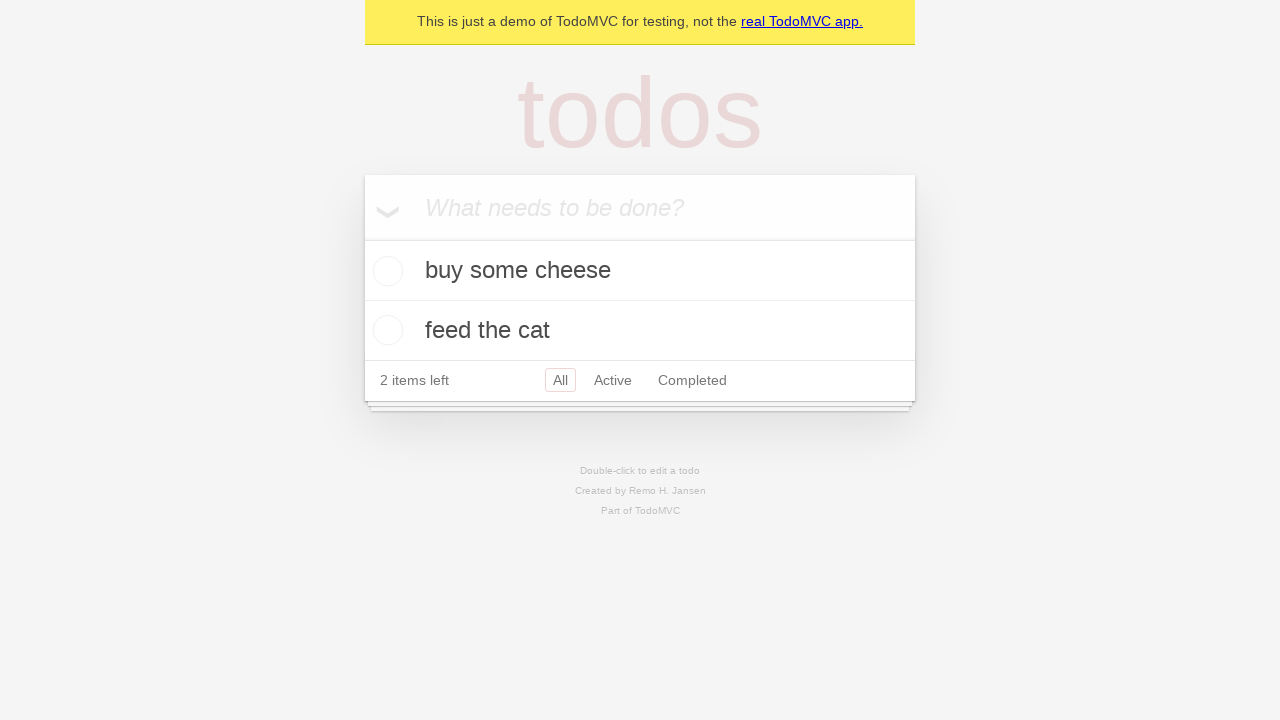

Checked the first todo item at (385, 271) on internal:testid=[data-testid="todo-item"s] >> nth=0 >> internal:role=checkbox
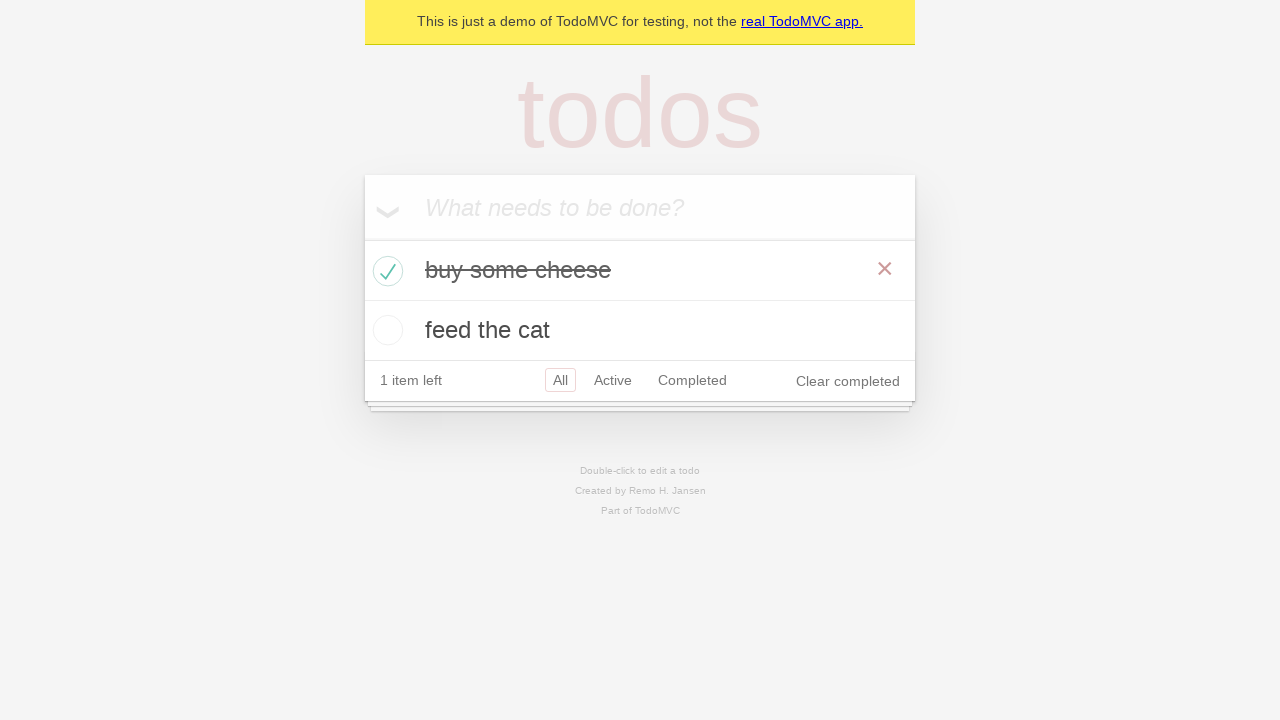

Reloaded the page to test data persistence
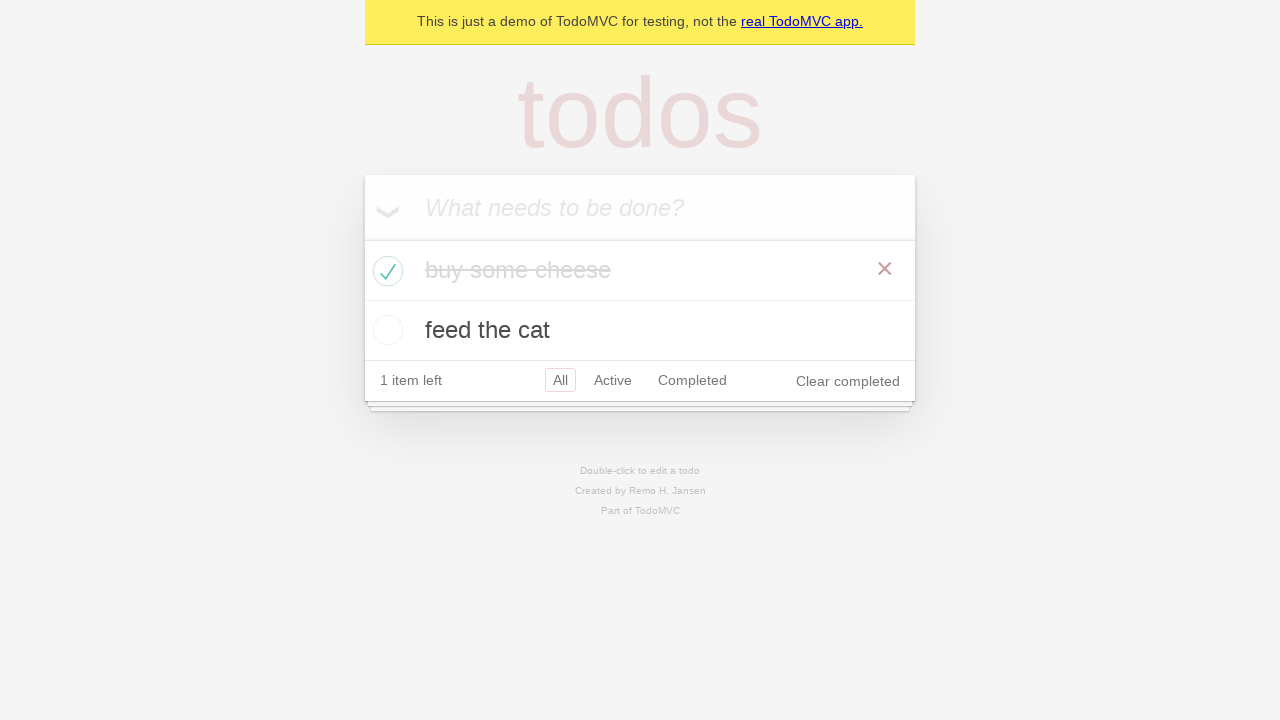

Todo items are visible after page reload - data persisted
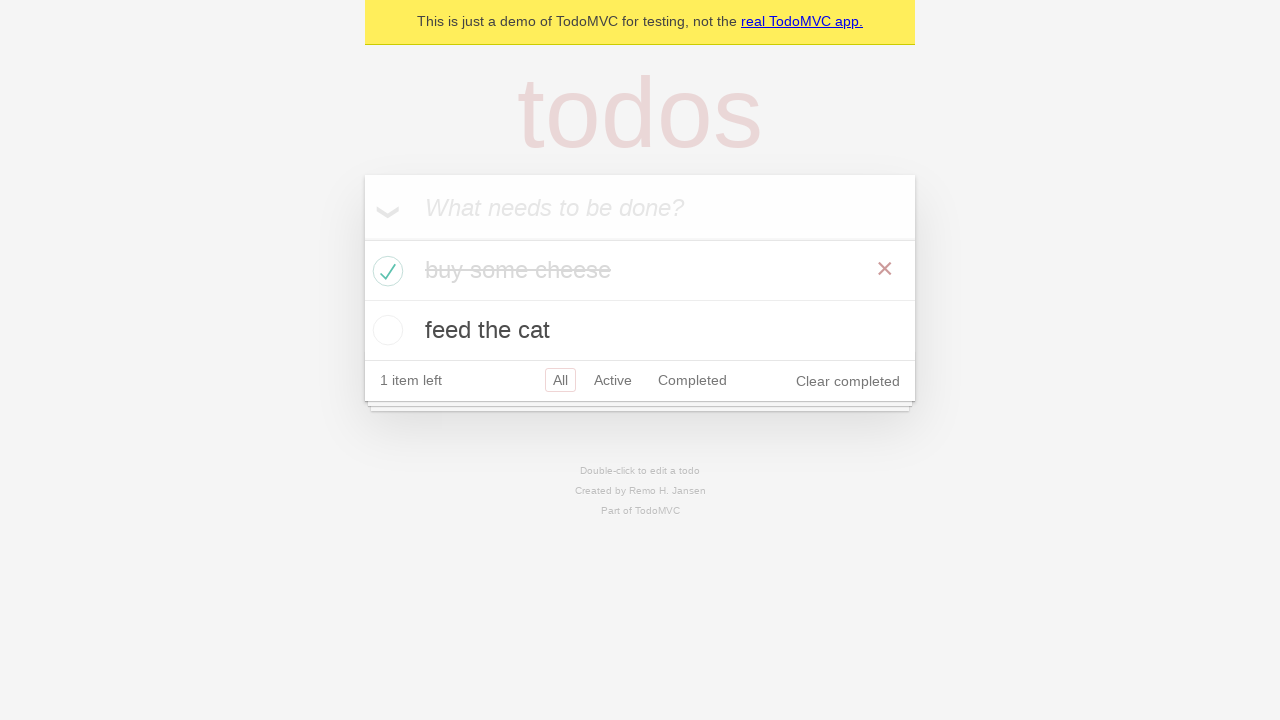

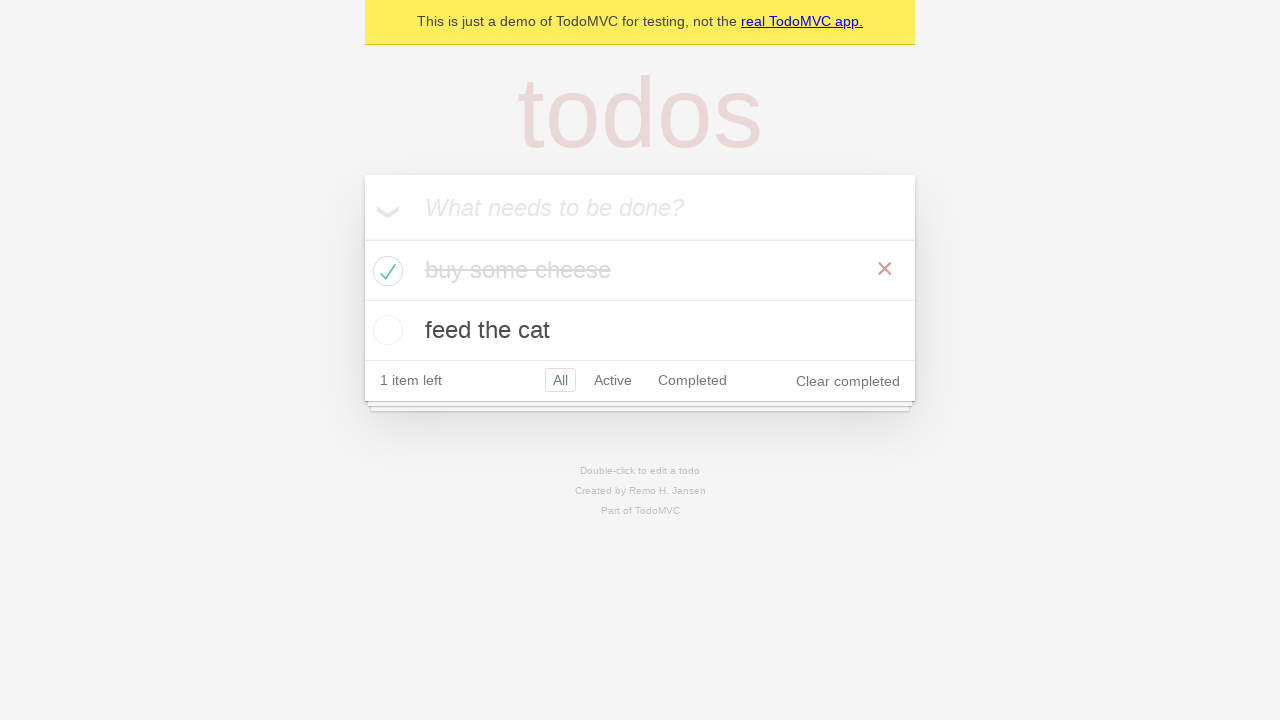